Navigates to the uses page, extracts the og:image URL, and navigates to that image URL

Starting URL: https://roe.dev/uses

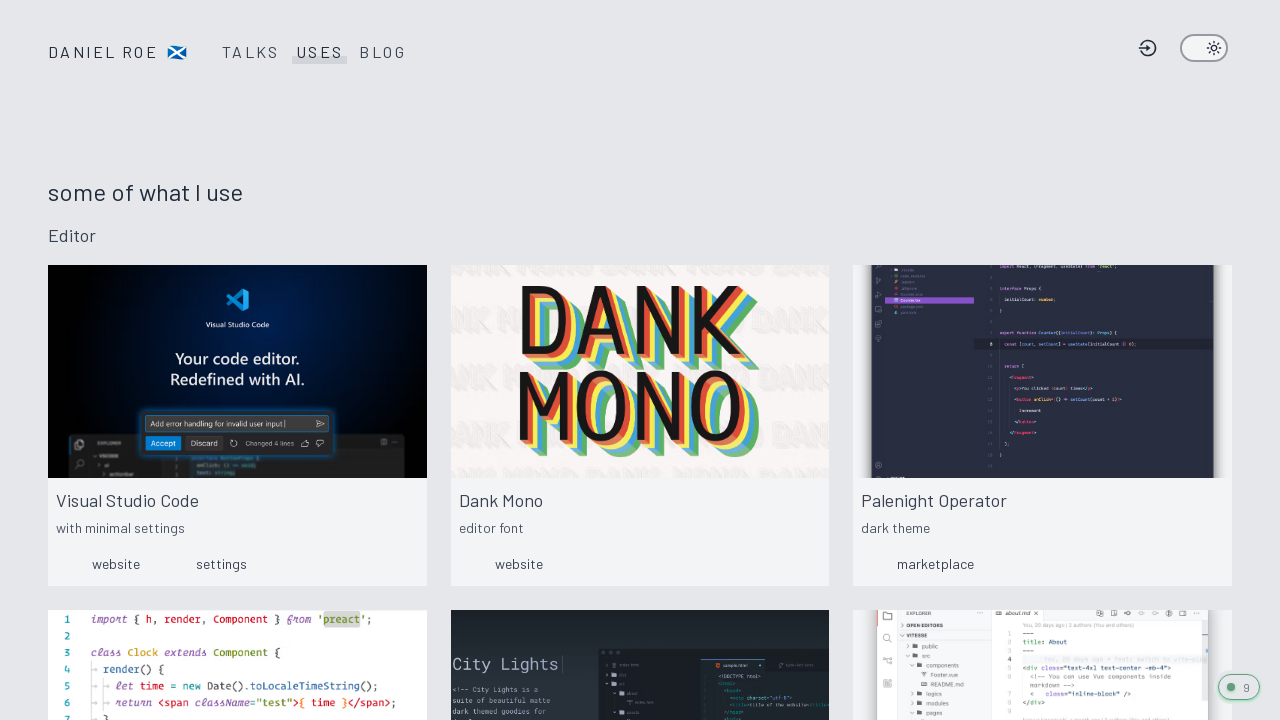

Located og:image meta tag
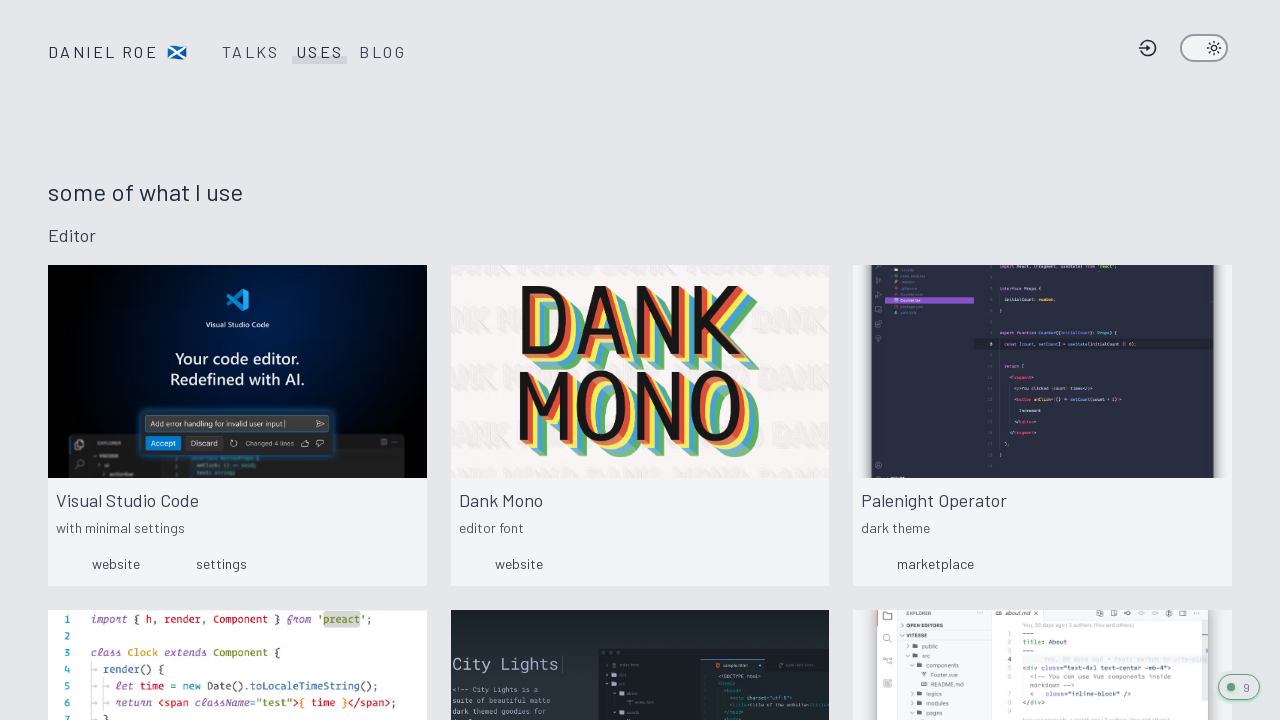

Extracted og:image URL content attribute
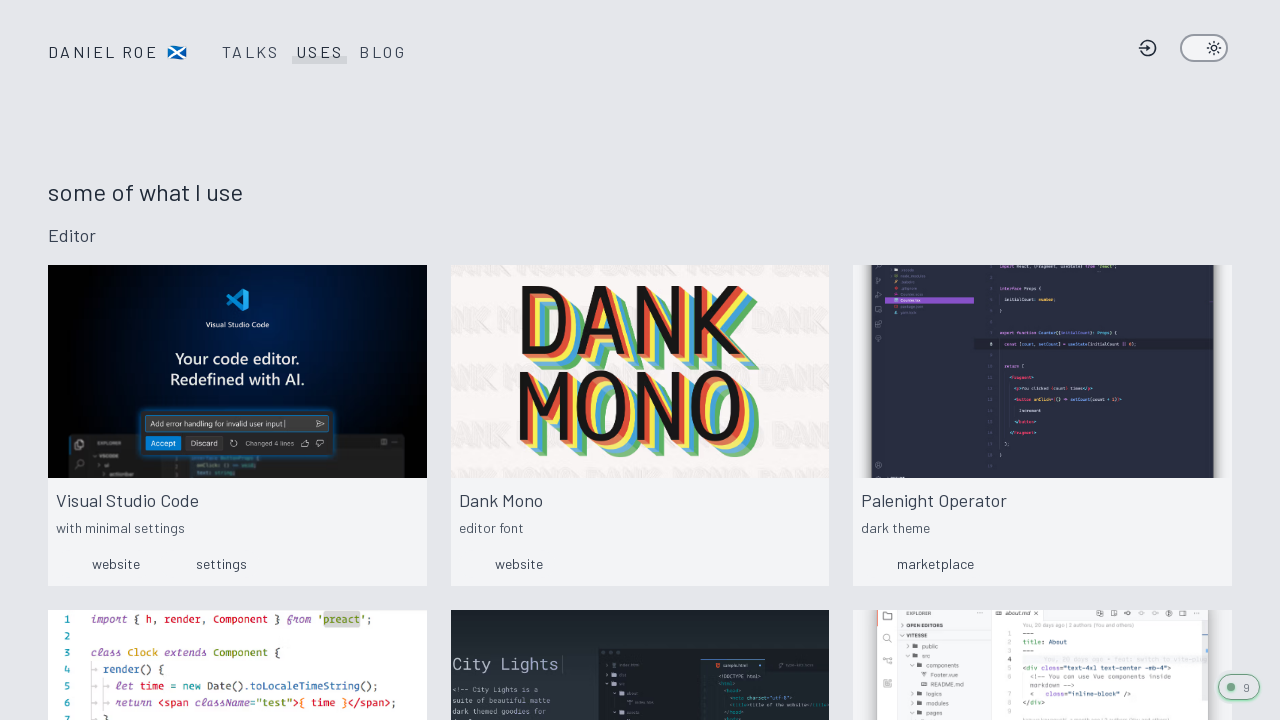

Navigated to og:image URL: https://roe.dev/__og-image__/static/uses/og.png
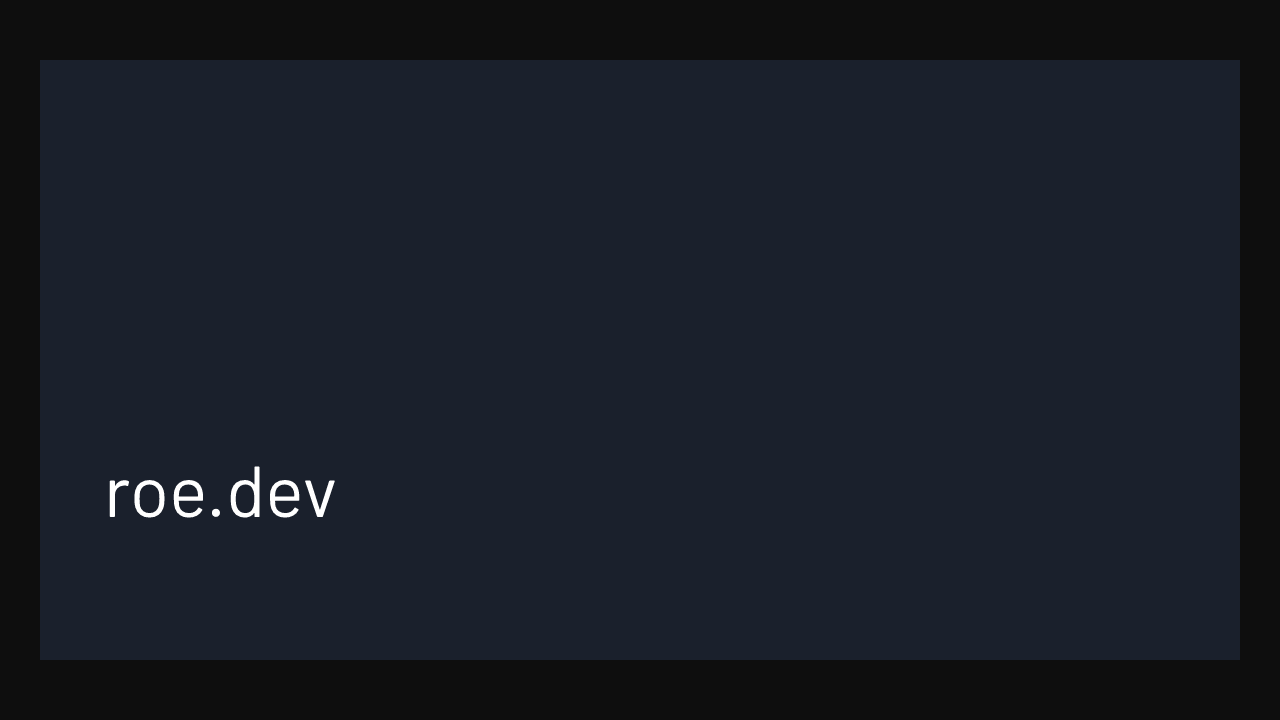

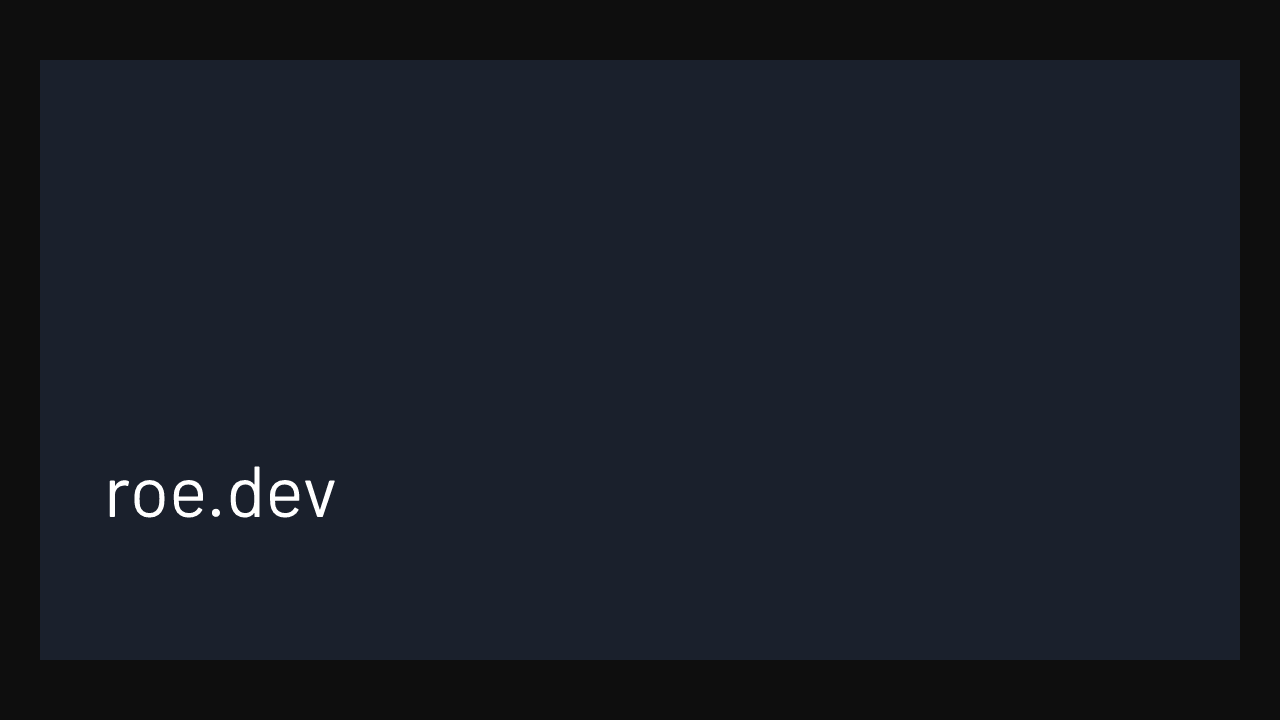